Switches to an iframe, verifies content inside it, and switches back to main content

Starting URL: https://demoqa.com/frames

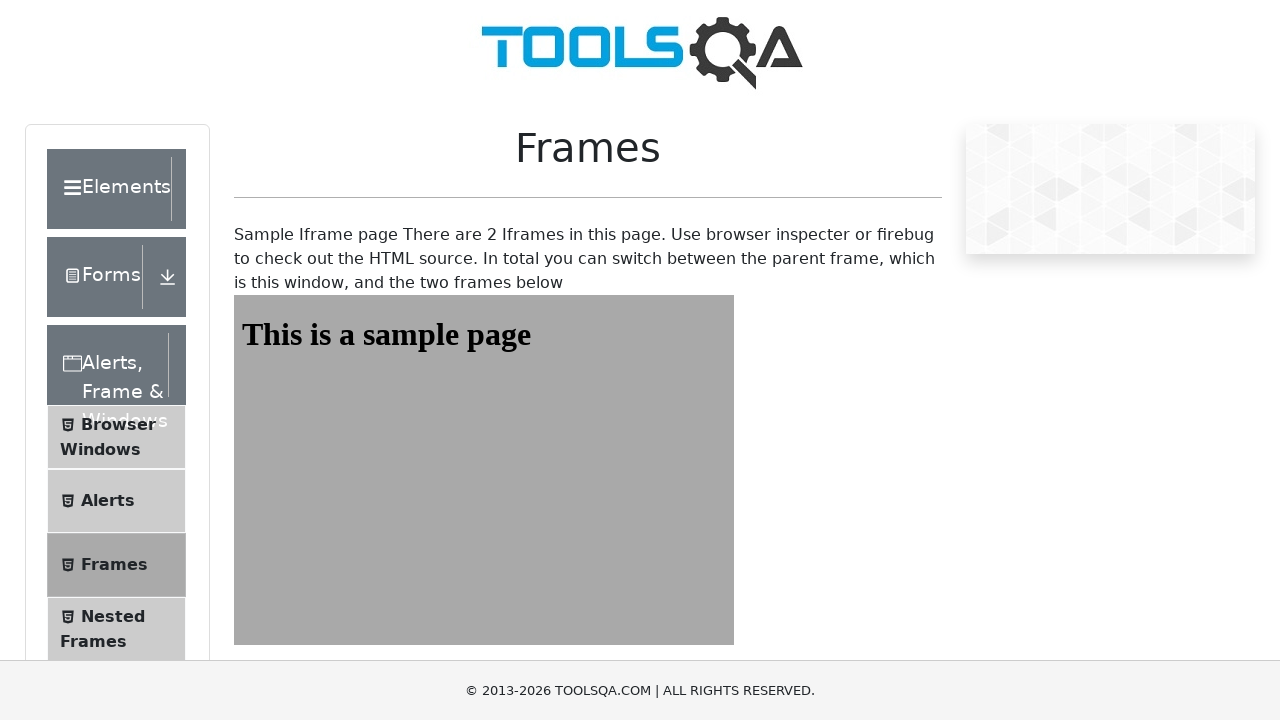

Navigated to frames demo page
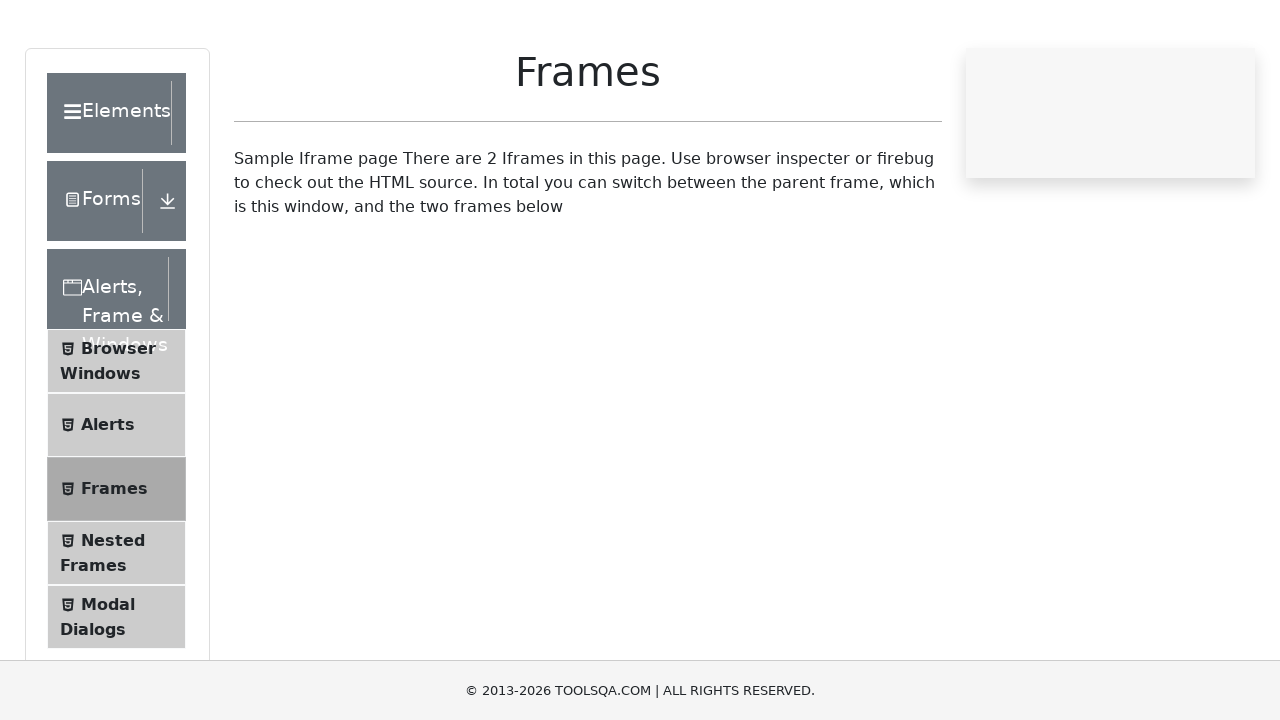

Located and switched to frame2 iframe
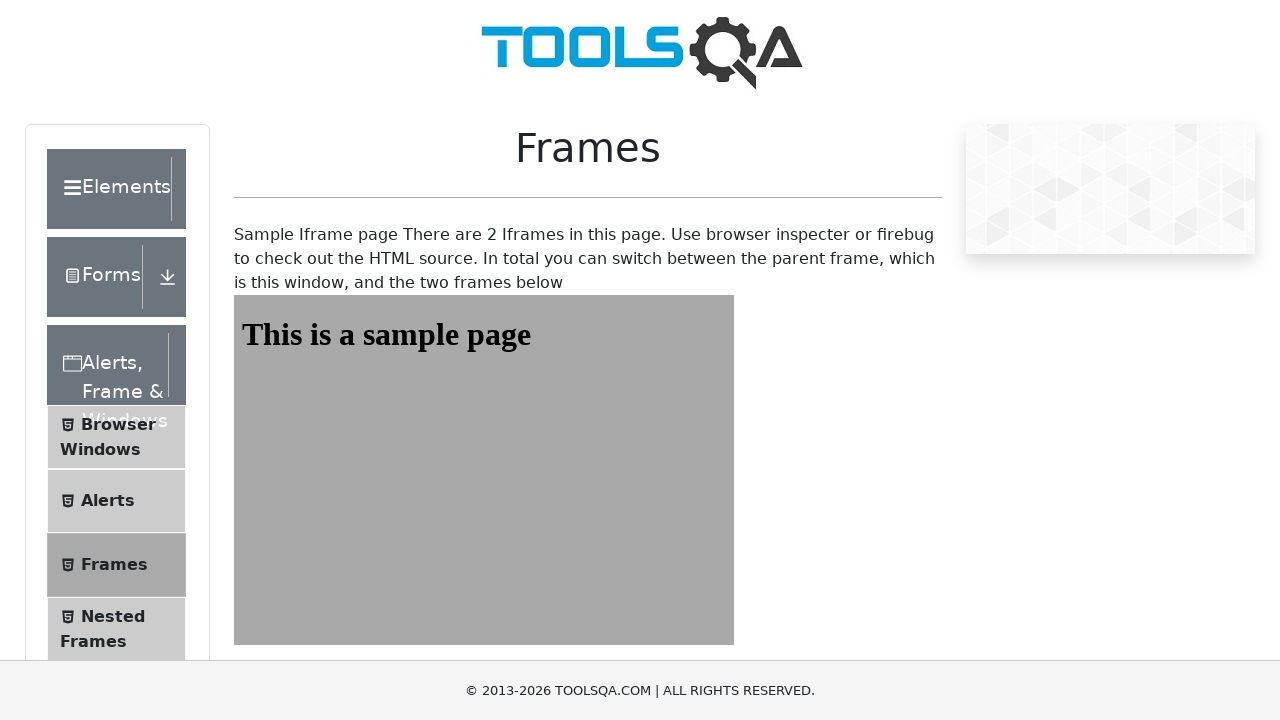

Retrieved heading text from iframe: 'This is a sample page'
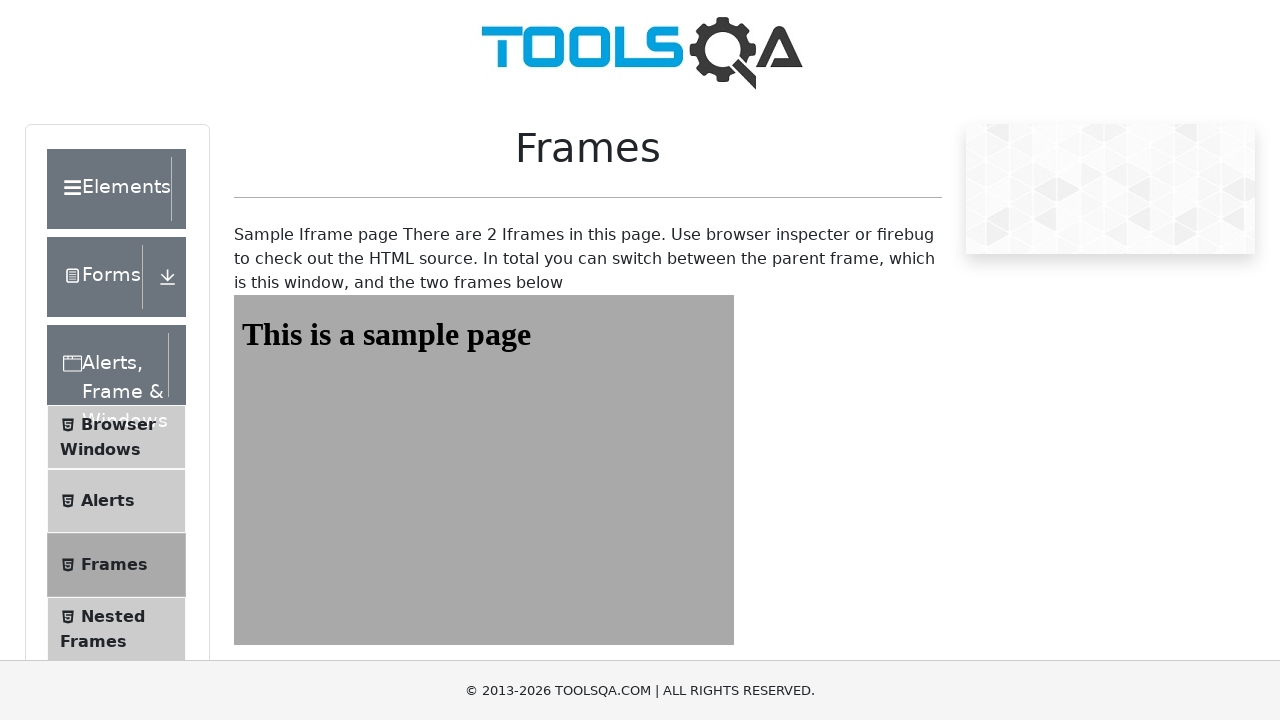

Verified that heading contains expected text 'This is a sample page'
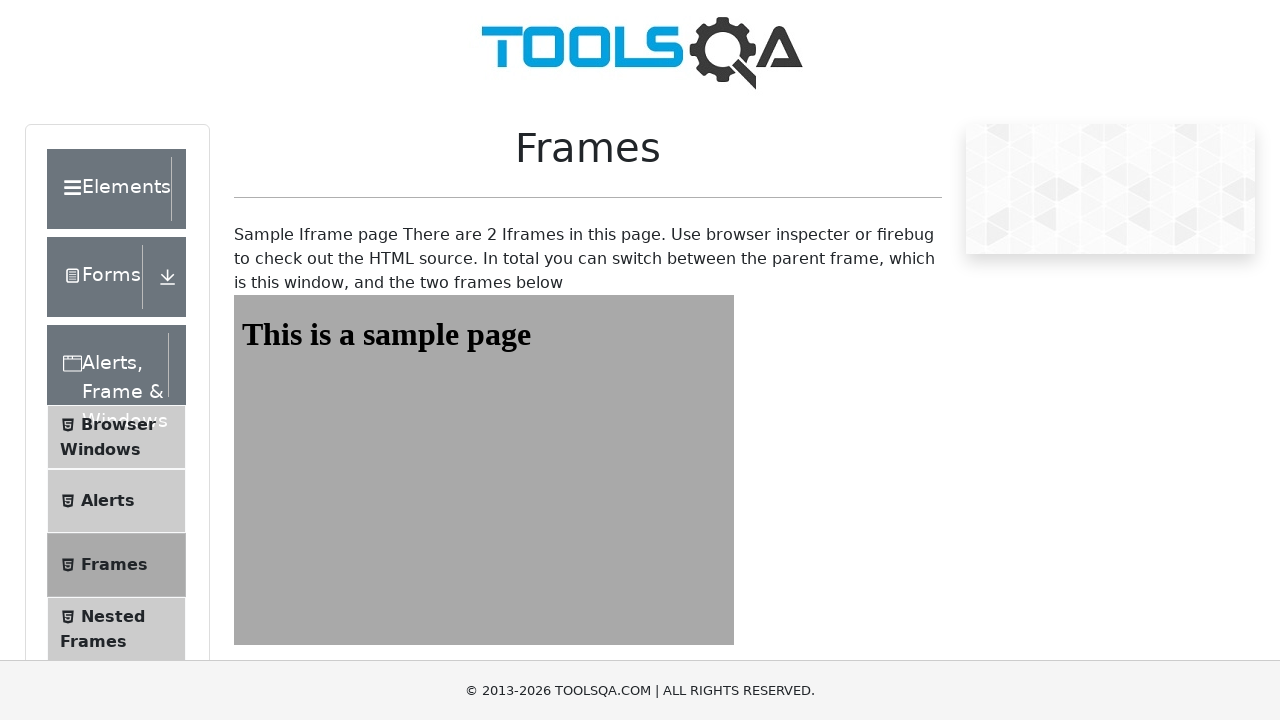

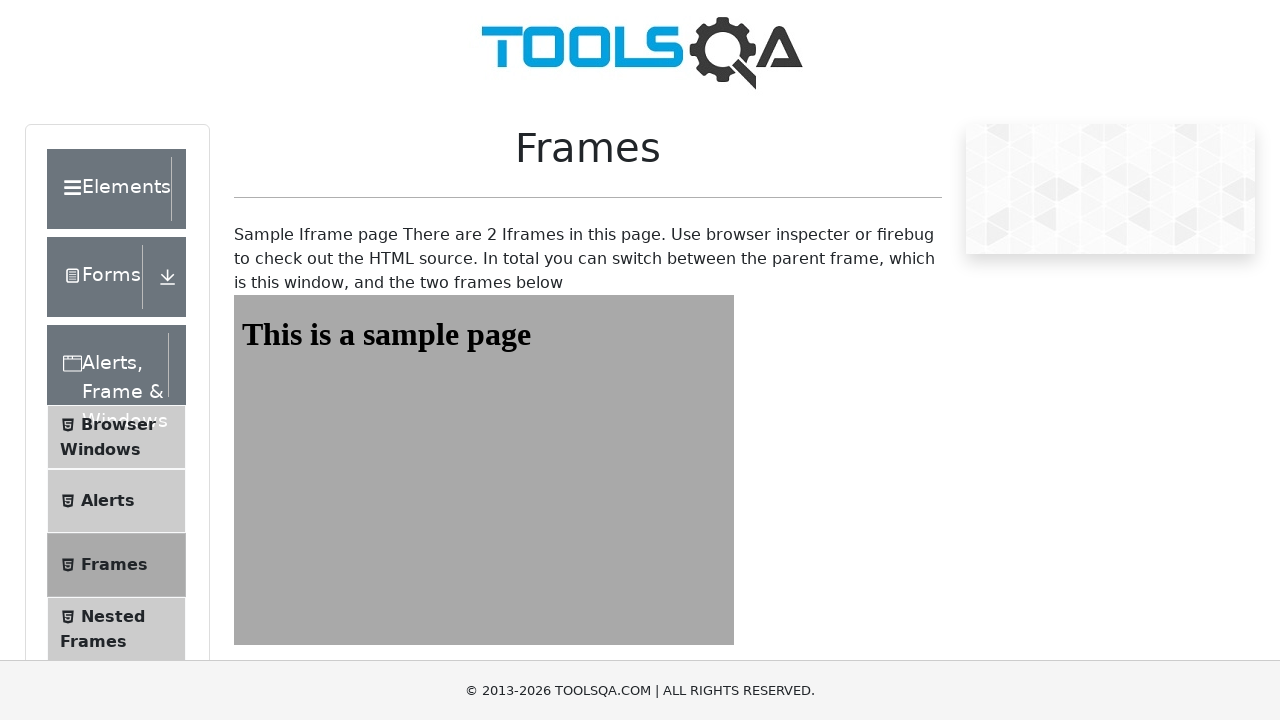